Tests a vegetable shopping website by searching for products containing 'ca', verifying product count, adding items to cart including a specific item (Cashews), and verifying the brand logo text.

Starting URL: https://rahulshettyacademy.com/seleniumPractise/#/

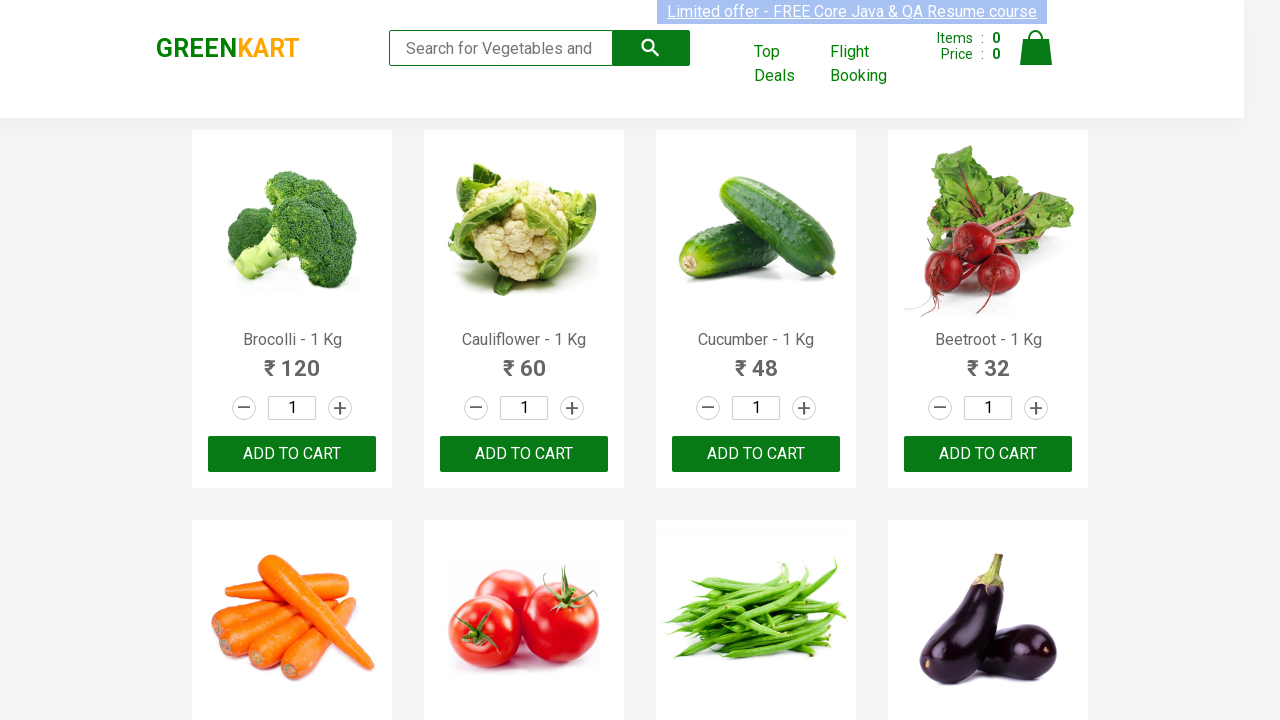

Typed 'ca' in search box to filter products on .search-keyword
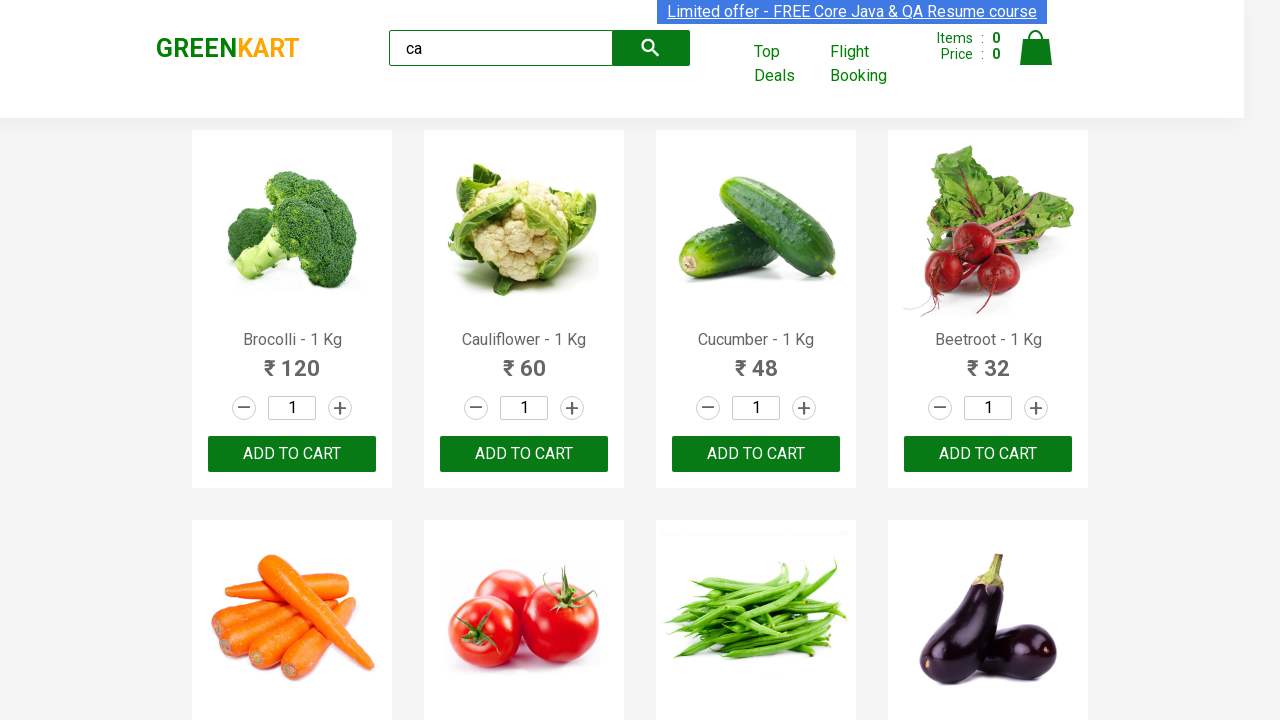

Waited for products to filter
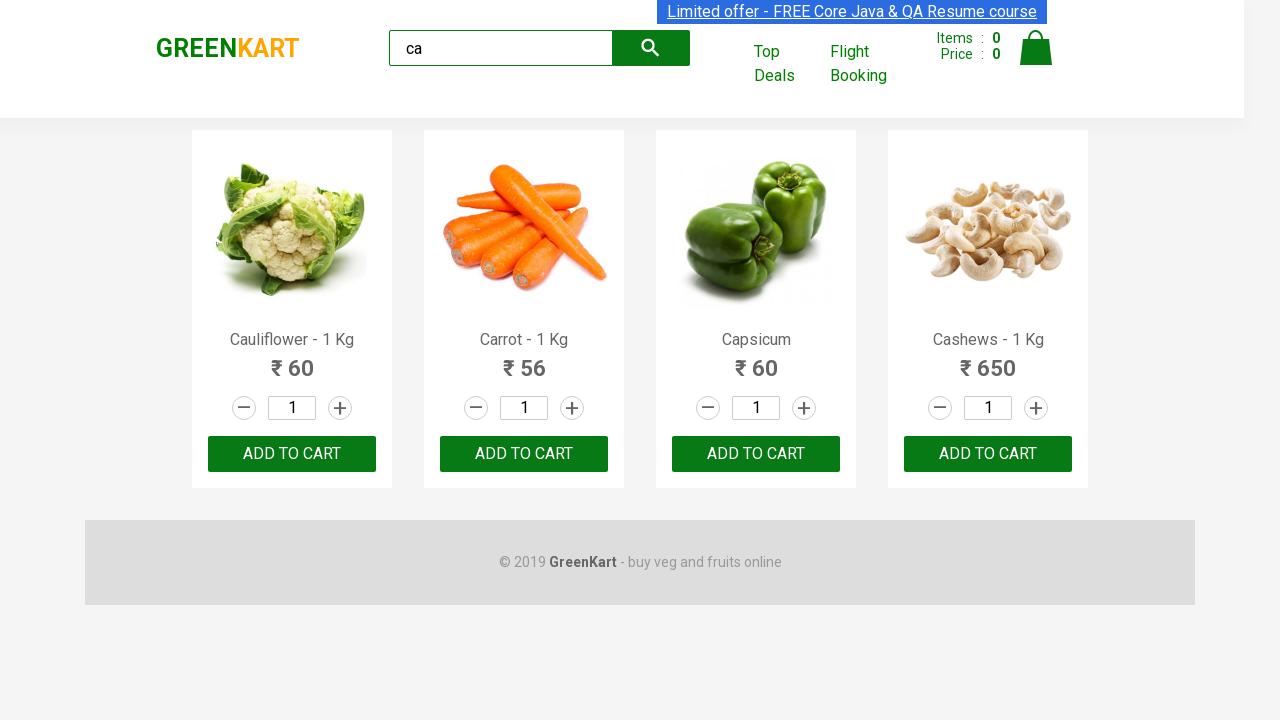

Verified visible products are loaded
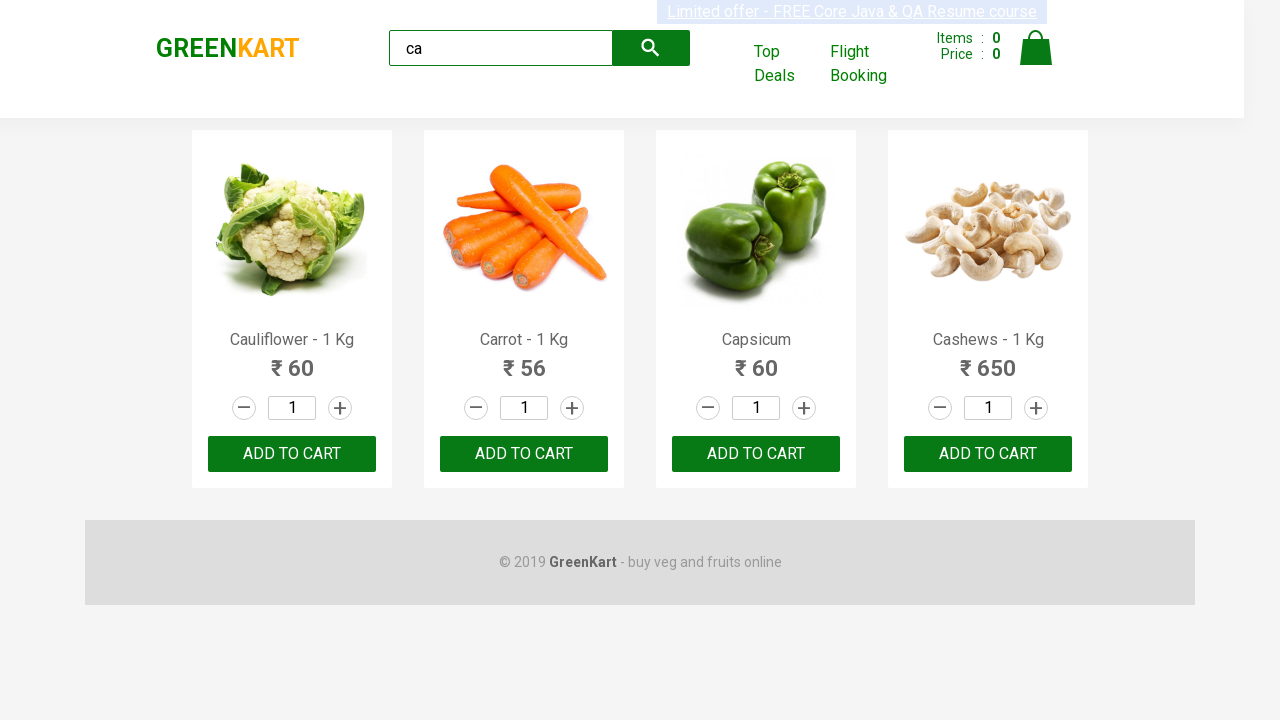

Clicked ADD TO CART on 3rd product at (756, 454) on :nth-child(3) > .product-action > button
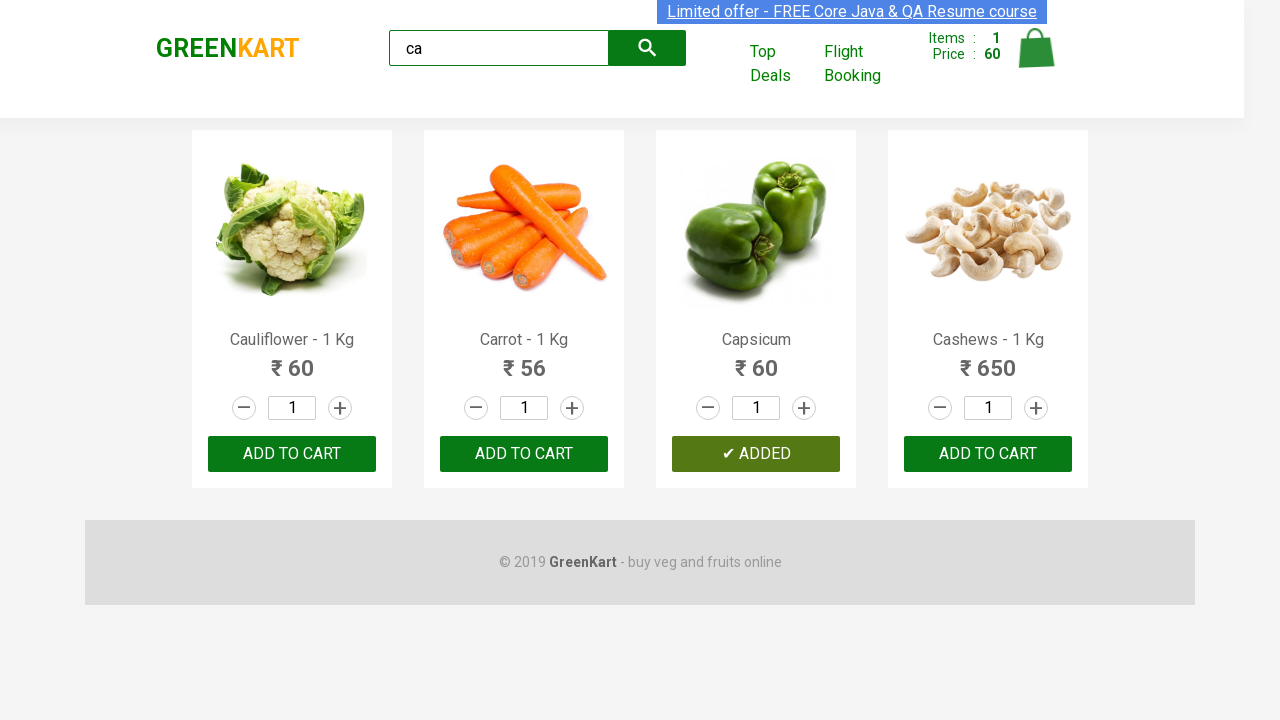

Clicked ADD TO CART on 3rd product again at (756, 454) on .products .product >> nth=2 >> button:has-text('ADD TO CART')
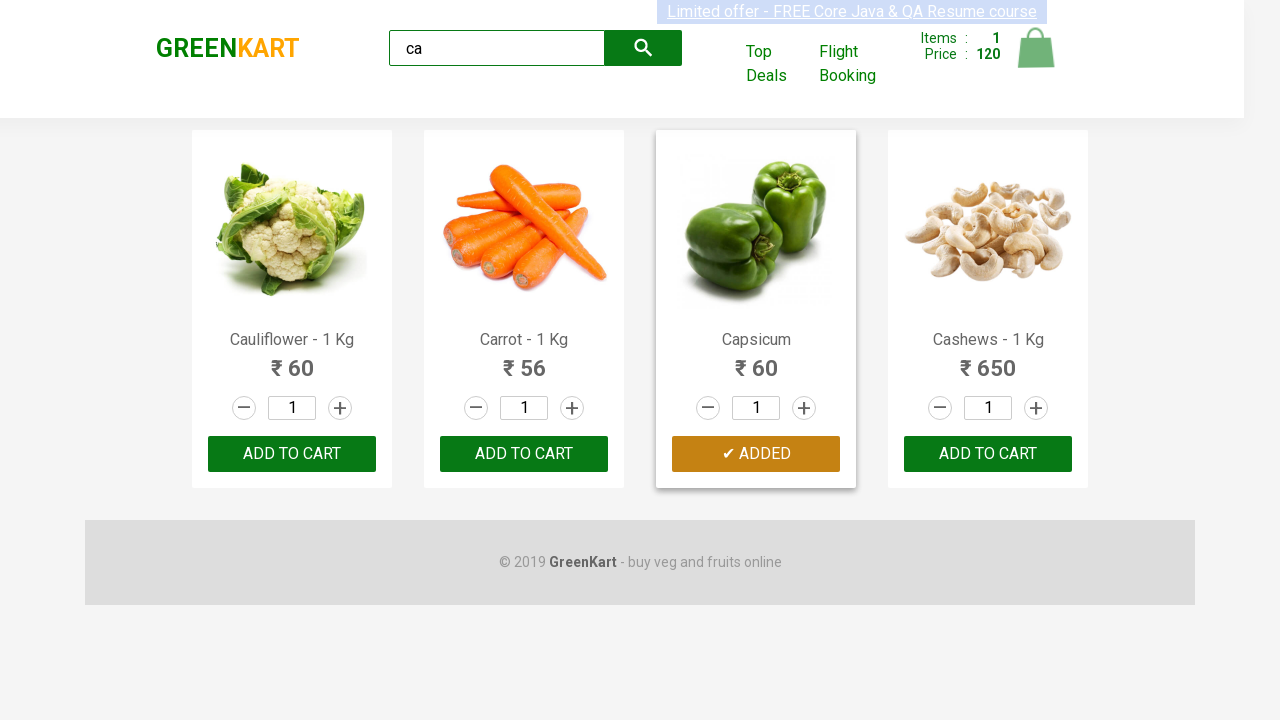

Found 4 total products matching 'ca' filter
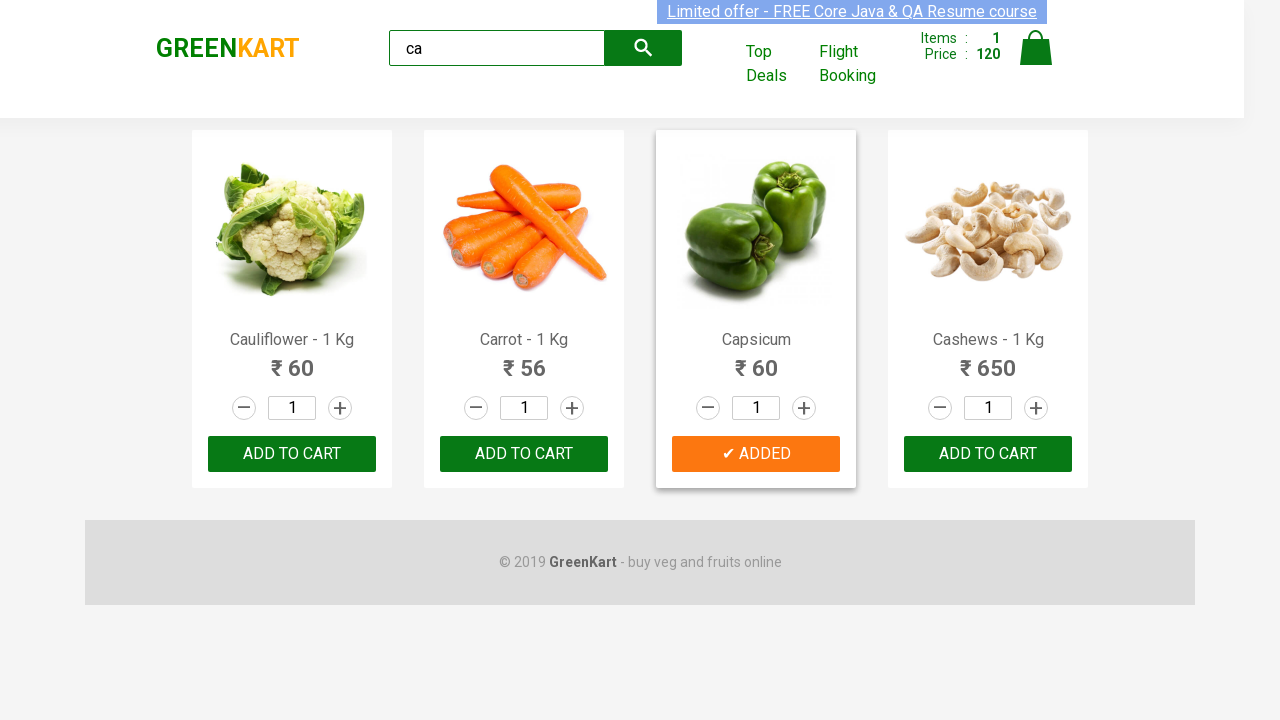

Found and clicked ADD TO CART for Cashews product at index 3 at (988, 454) on .products .product >> nth=3 >> button
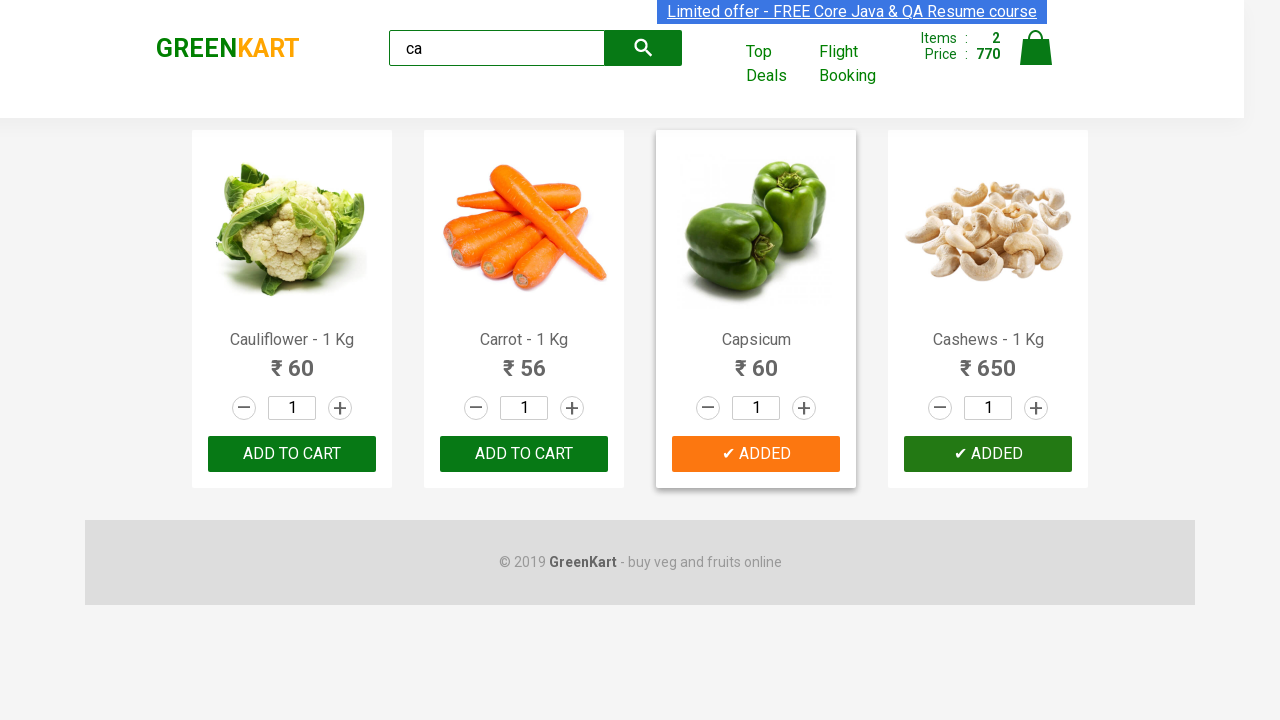

Verified brand logo text is 'GREENKART'
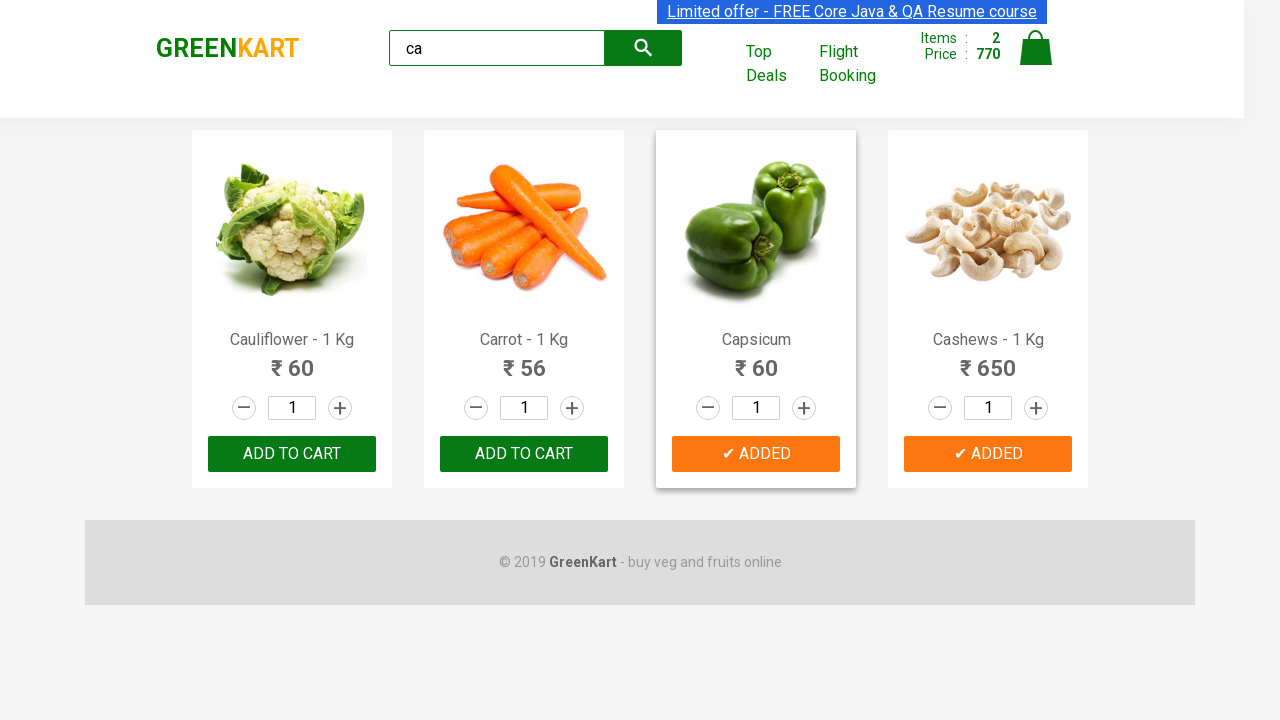

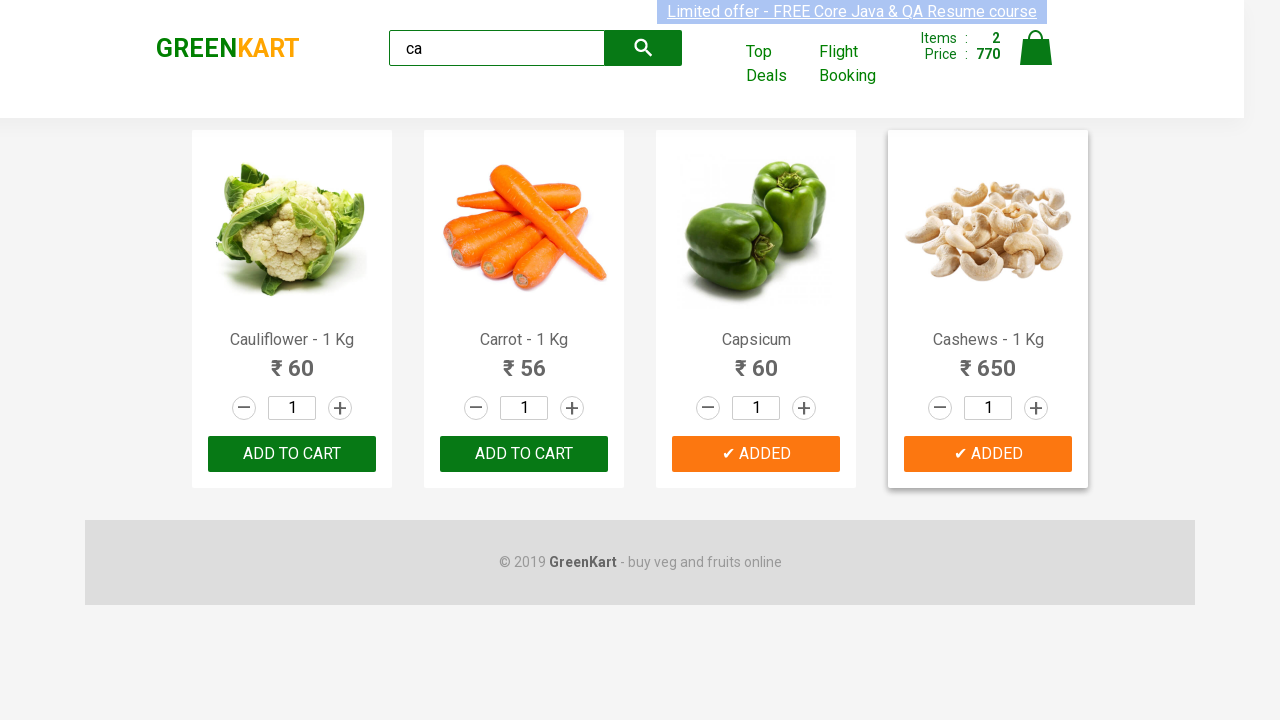